Tests dynamic element loading by waiting for an element that becomes visible after a delay, then clicking it

Starting URL: https://demoqa.com/dynamic-properties

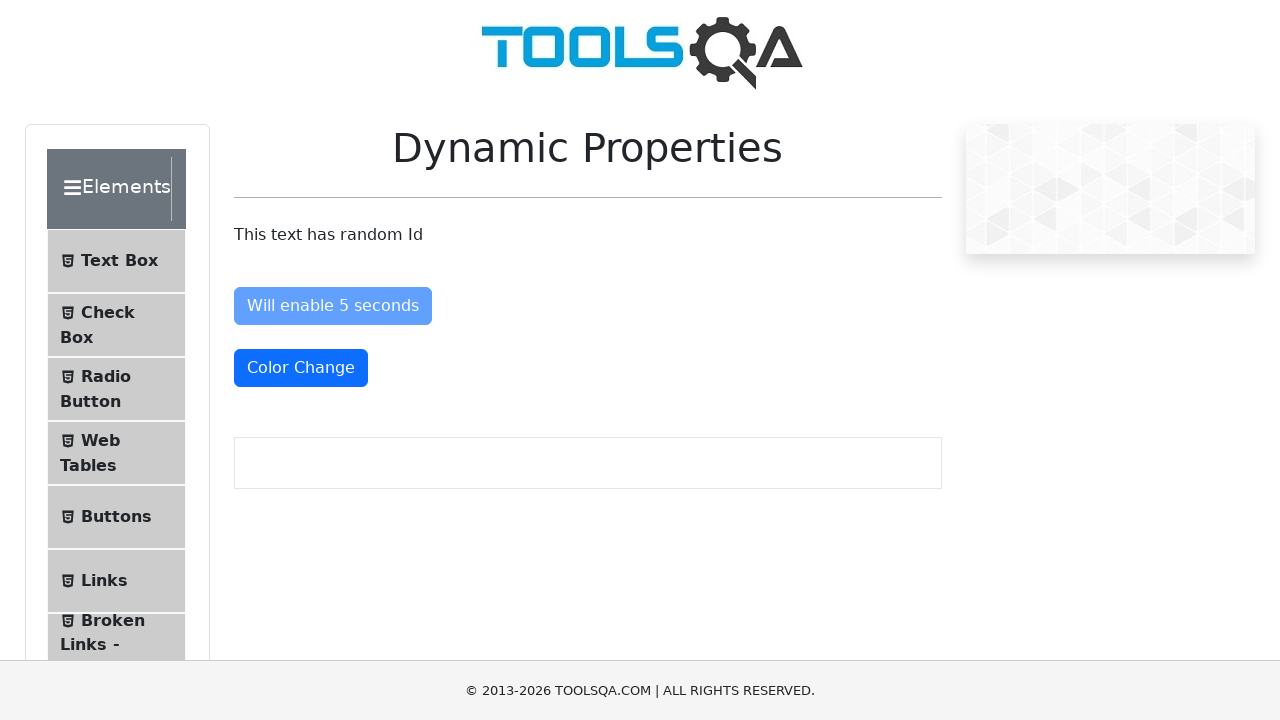

Waited for dynamic element with id 'visibleAfter' to become visible
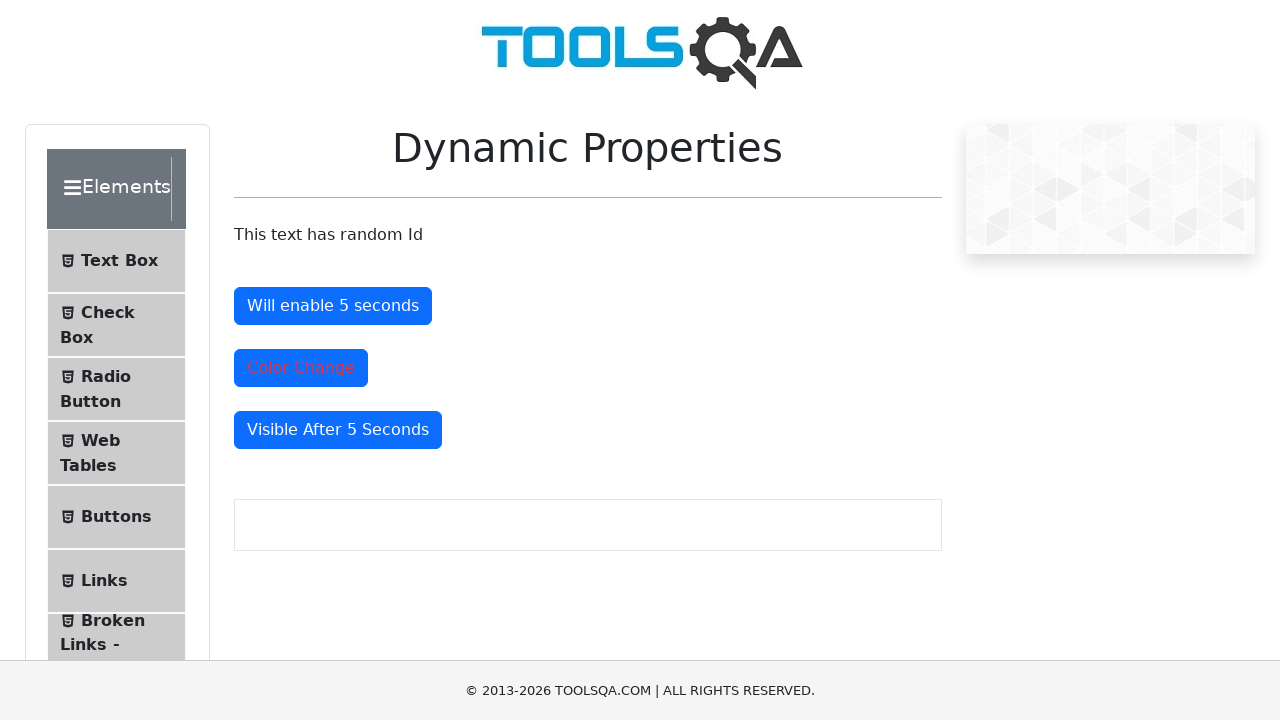

Clicked the dynamically loaded element at (338, 430) on #visibleAfter
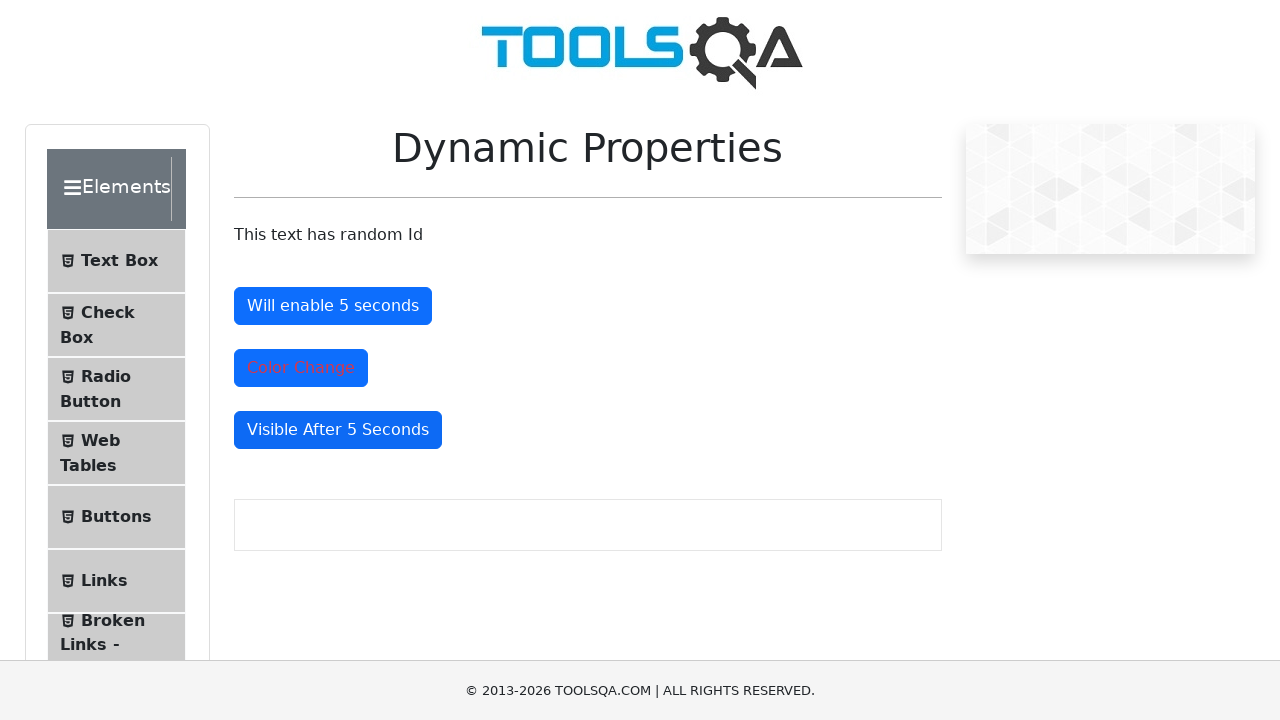

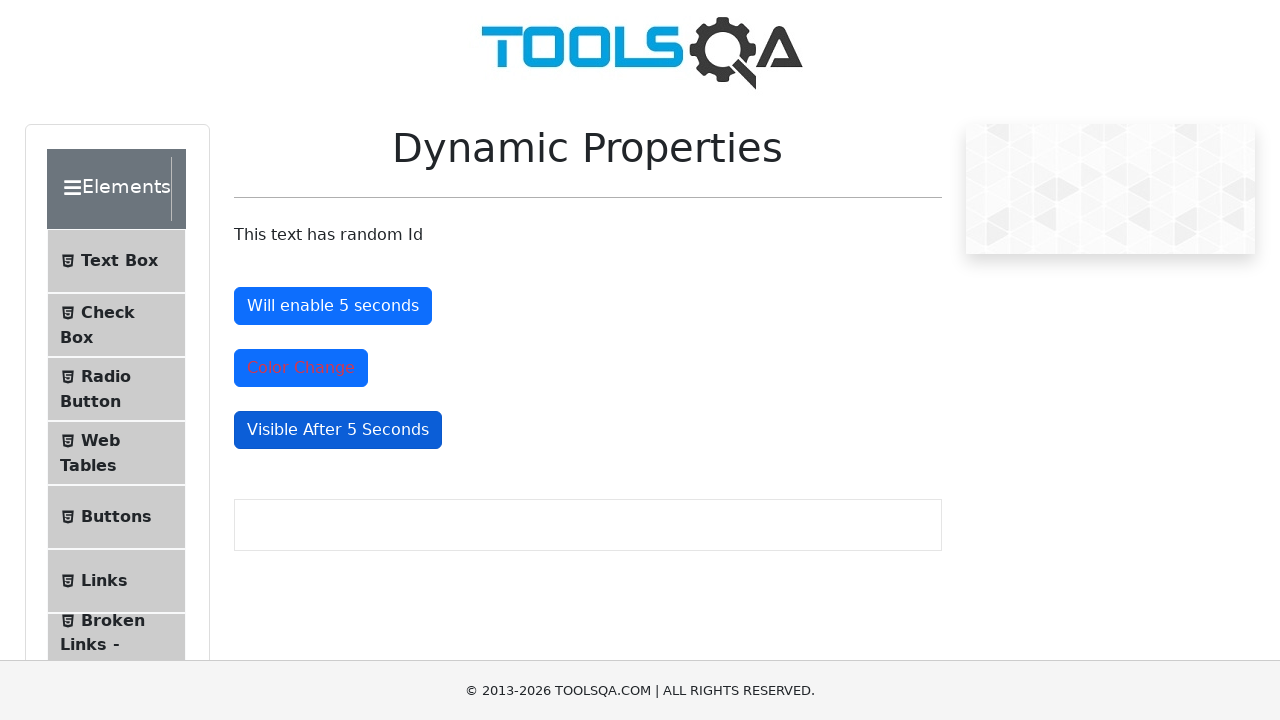